Tests a math exercise page by reading two numbers, calculating their sum, selecting the sum value from a dropdown menu, and submitting the form

Starting URL: http://suninjuly.github.io/selects1.html

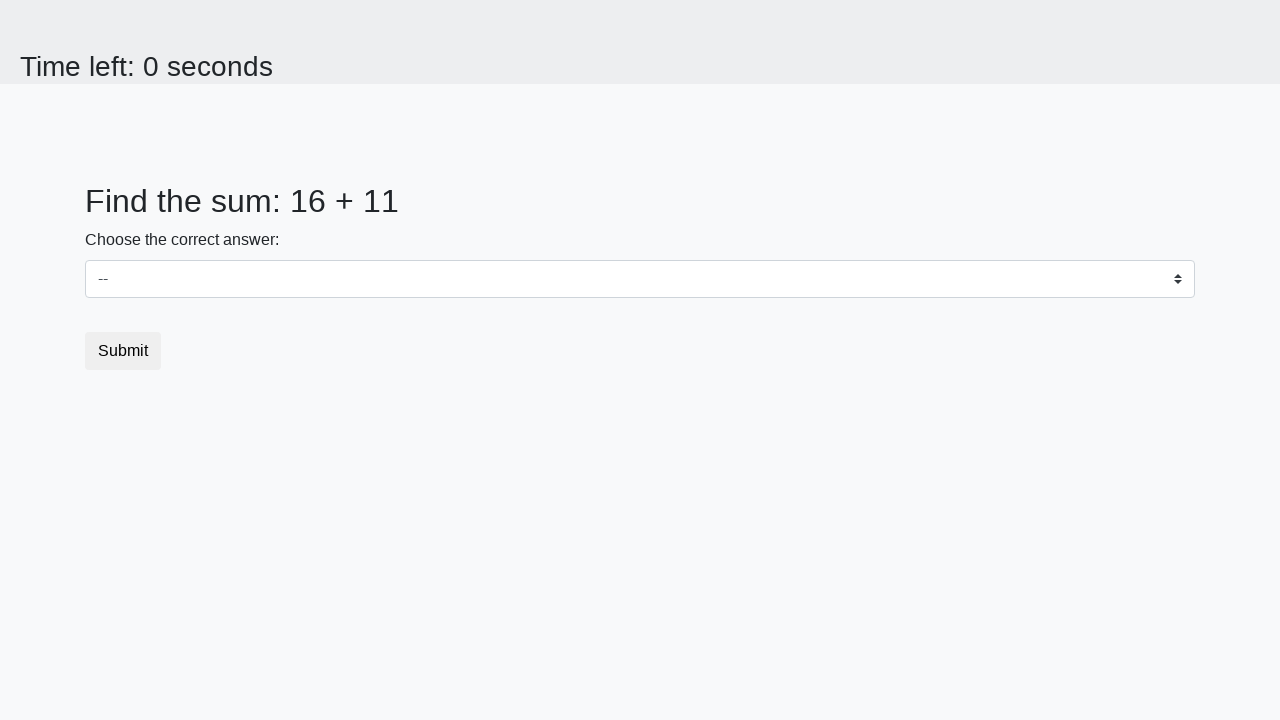

Read first number from page
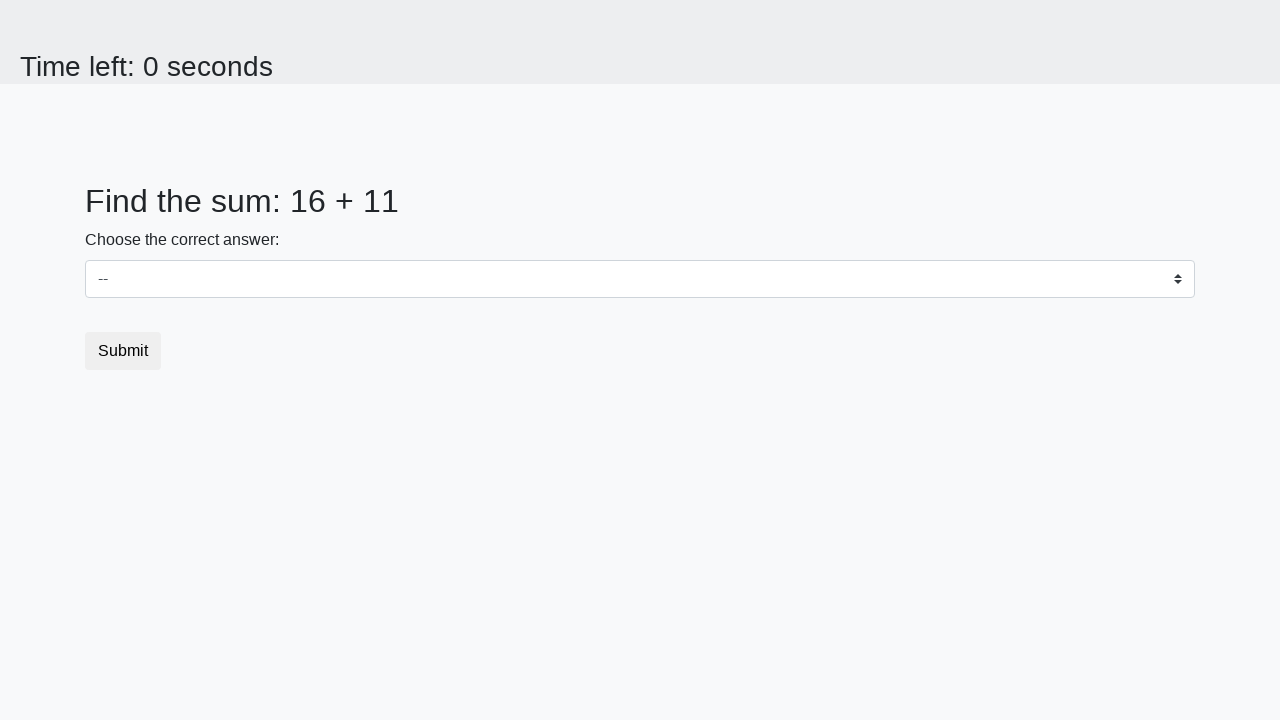

Read second number from page
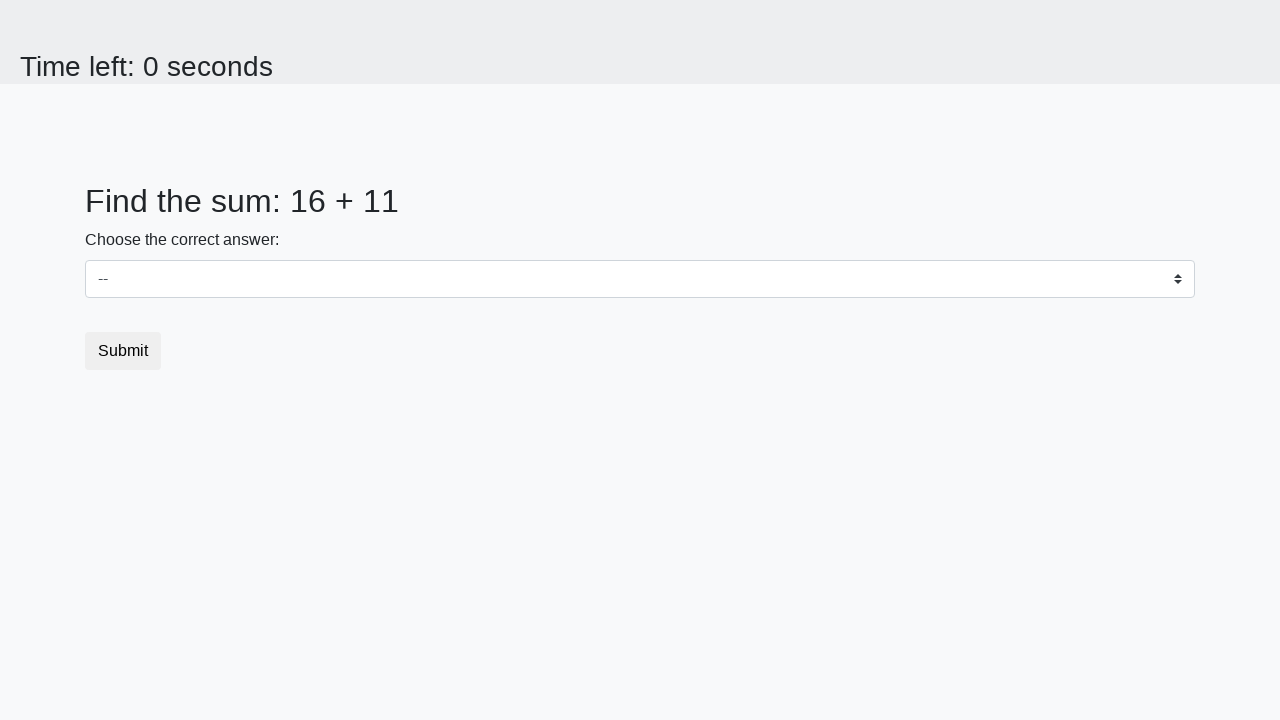

Calculated sum: 16 + 11 = 27
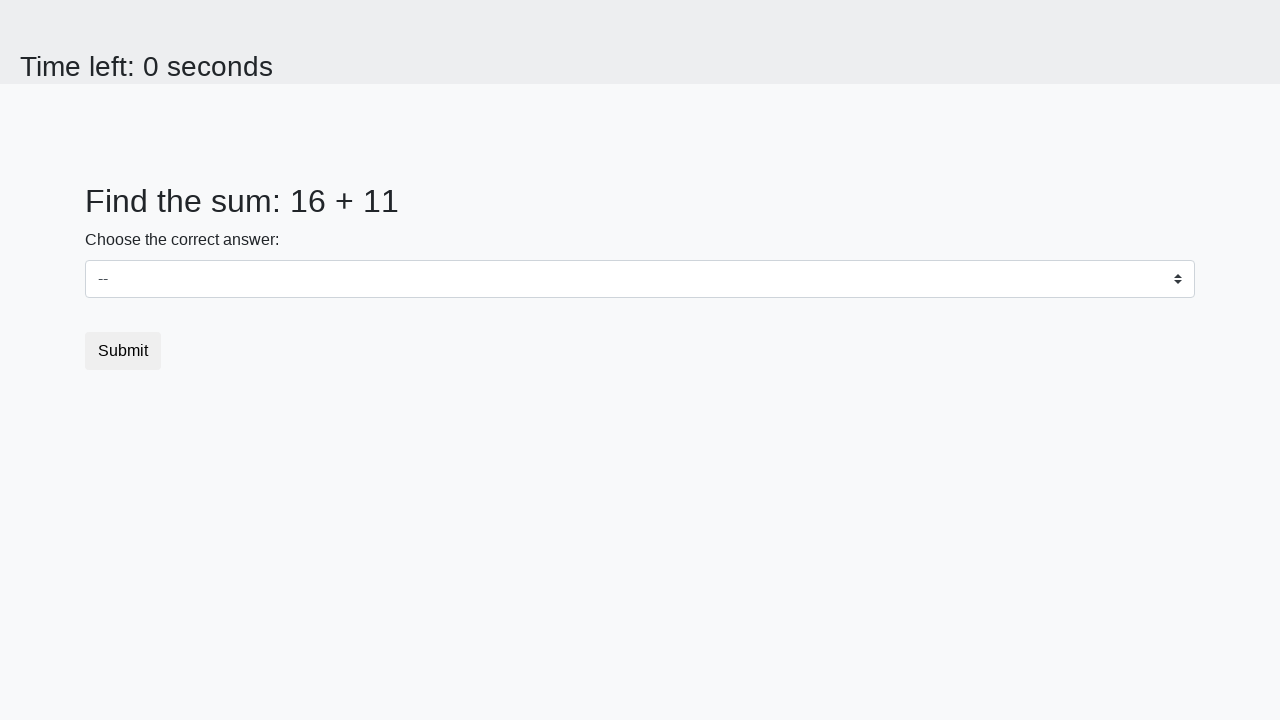

Selected 27 from dropdown menu on #dropdown
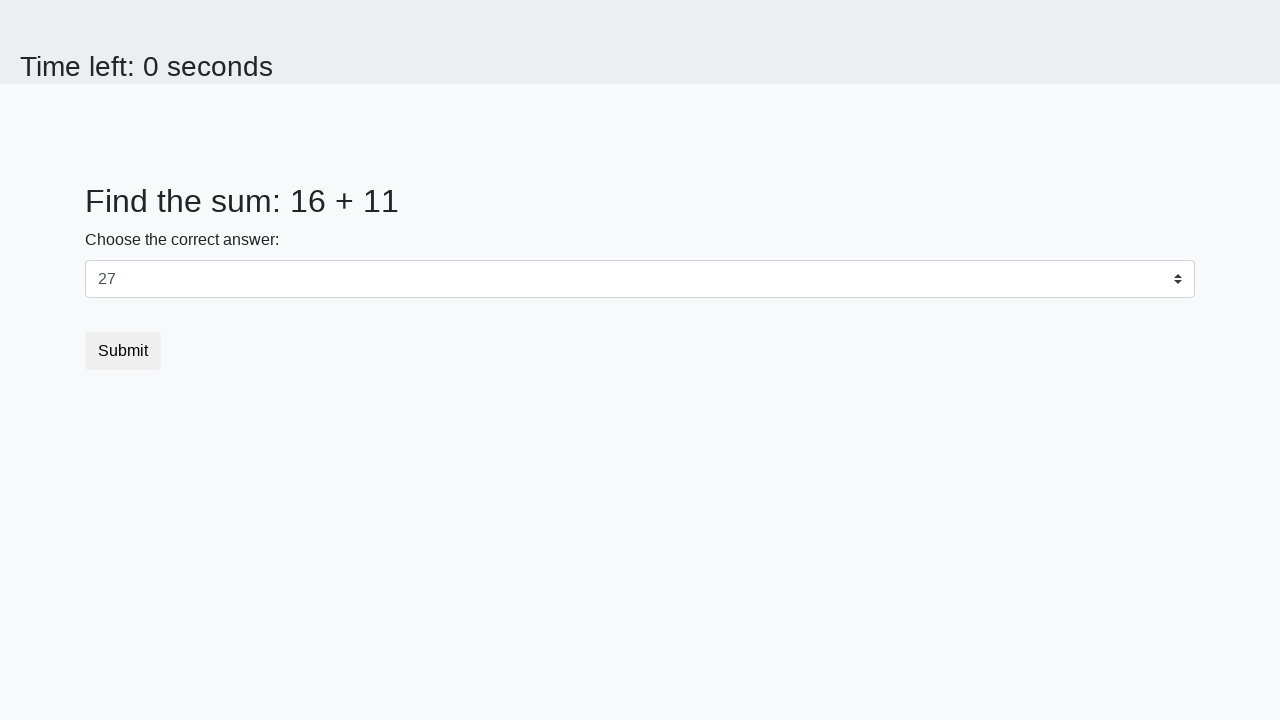

Clicked submit button to complete math exercise at (123, 351) on button[type='submit']
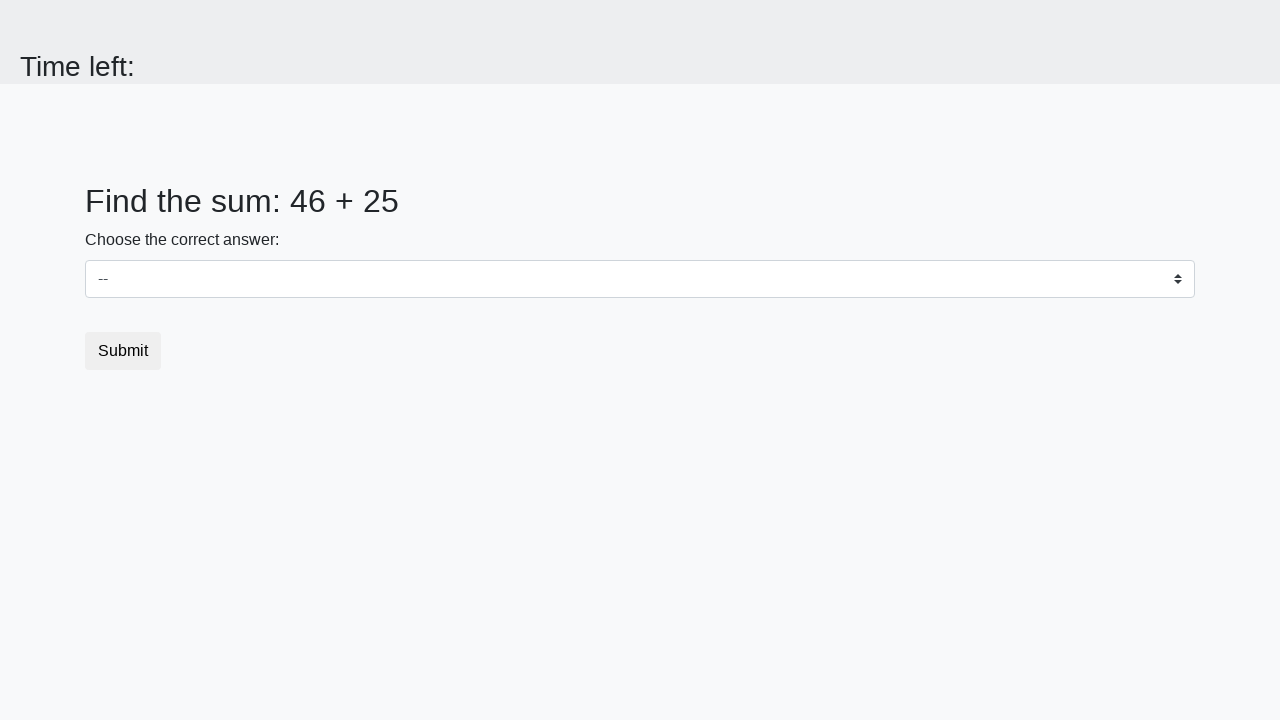

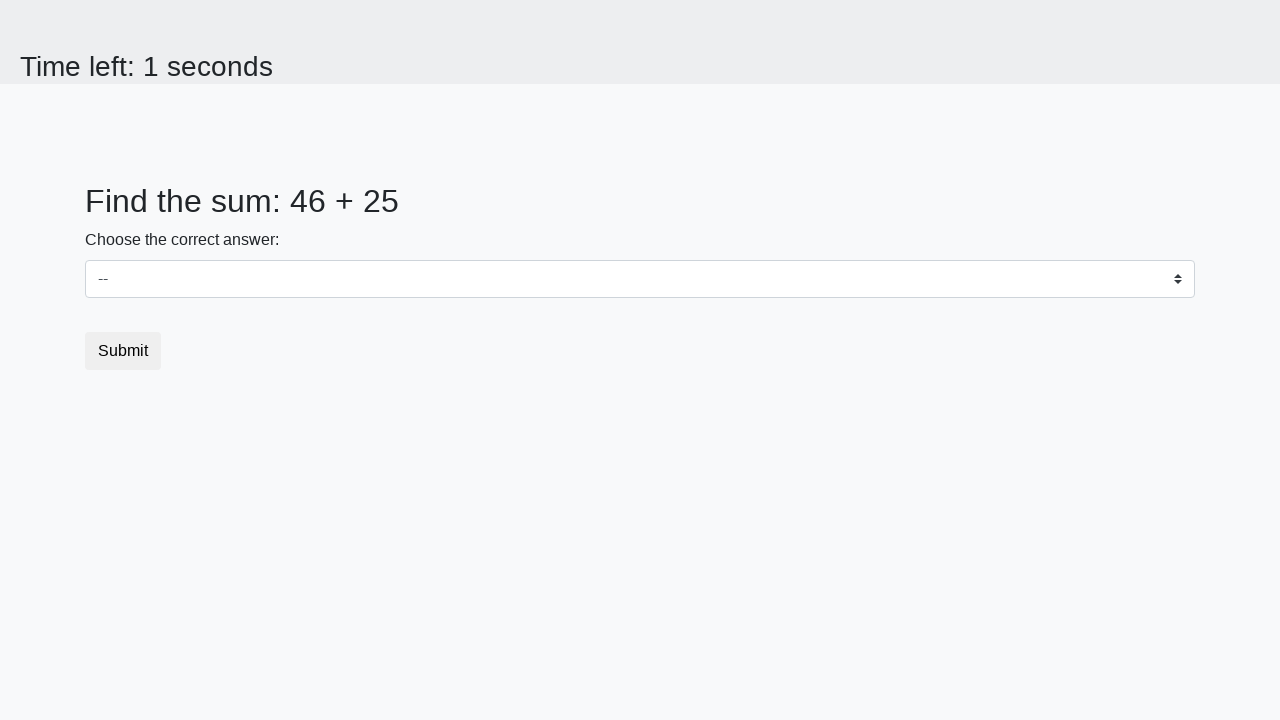